Basic browser automation test that navigates to Rahul Shetty Academy website and verifies the page loads by checking the title and URL.

Starting URL: https://rahulshettyacademy.com/

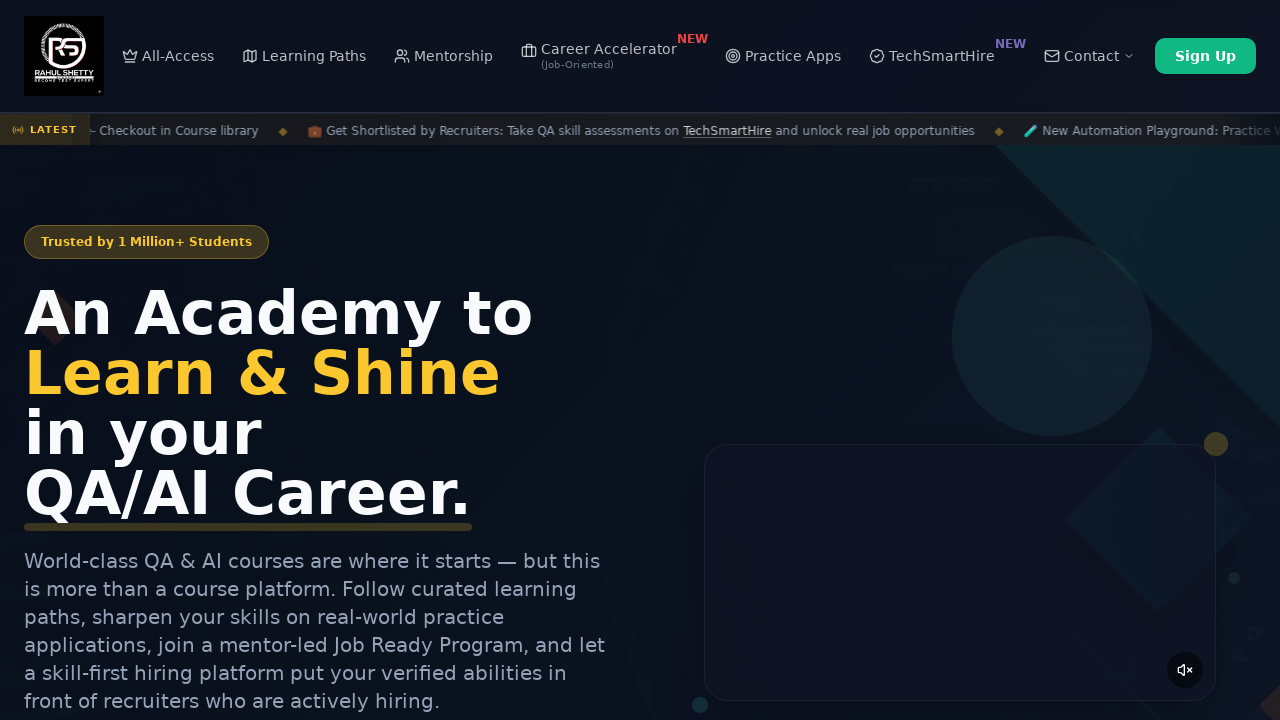

Retrieved page title
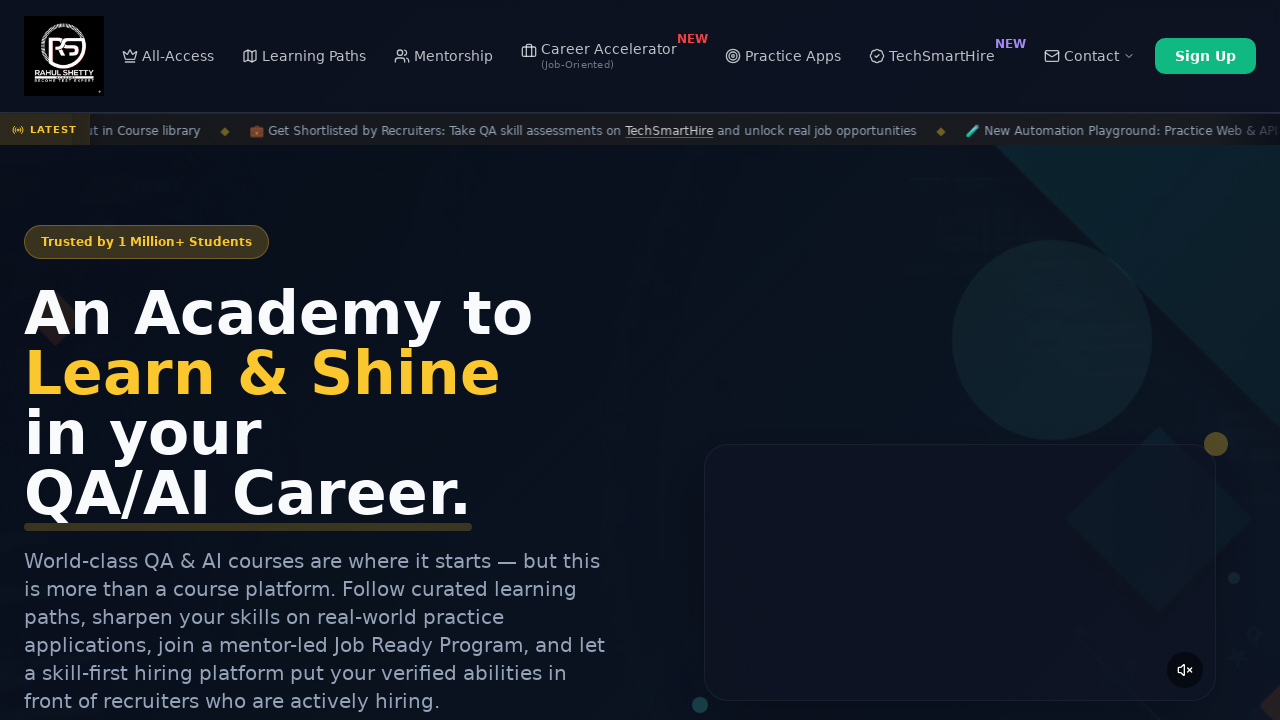

Retrieved current URL
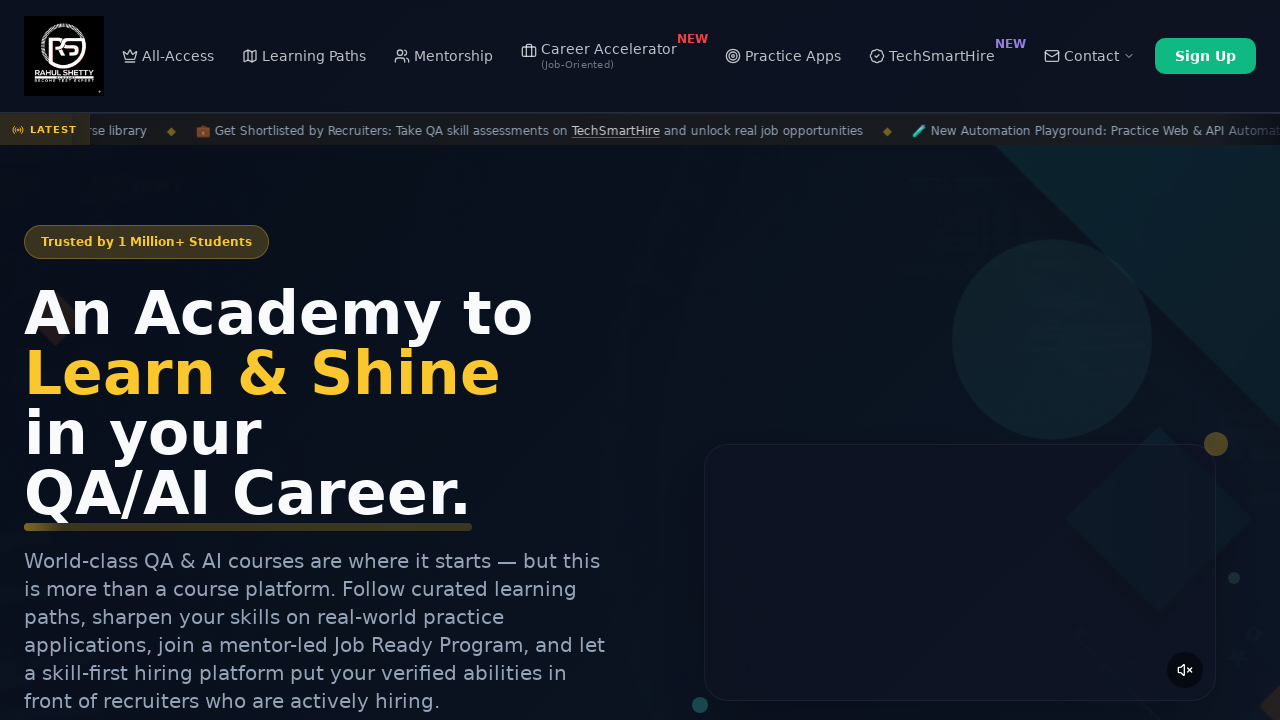

Waited for page DOM content to be fully loaded
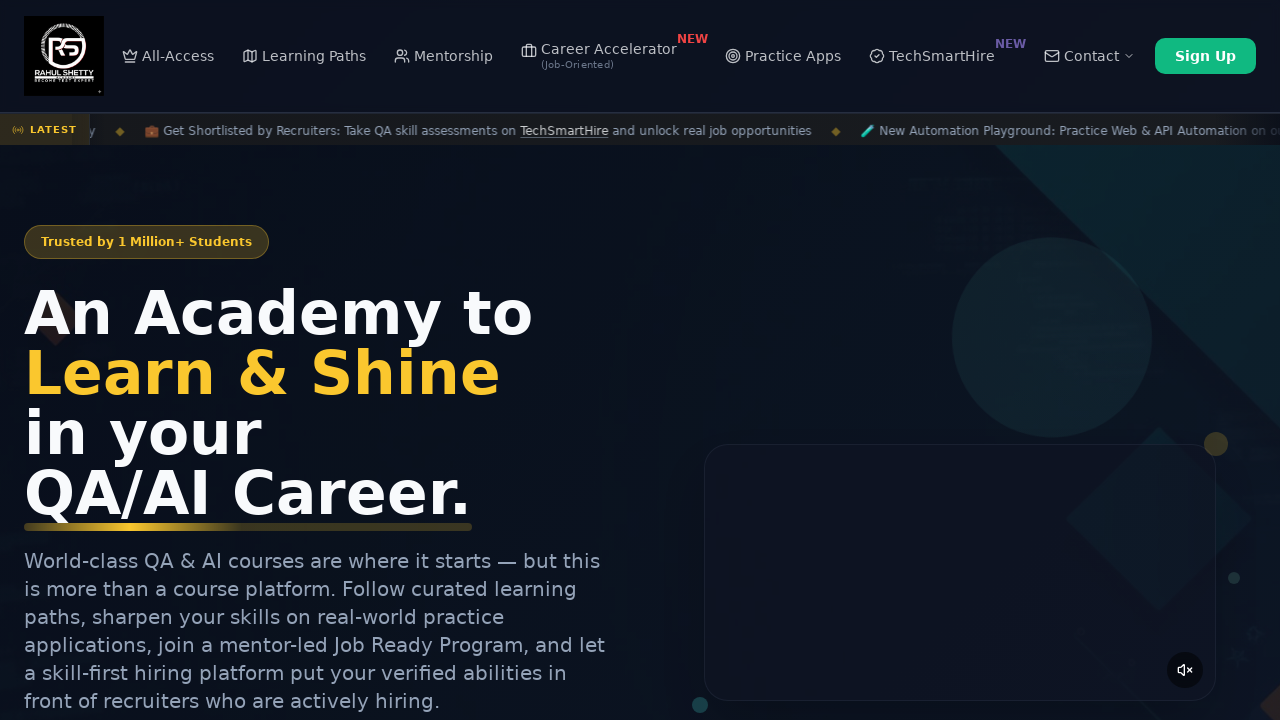

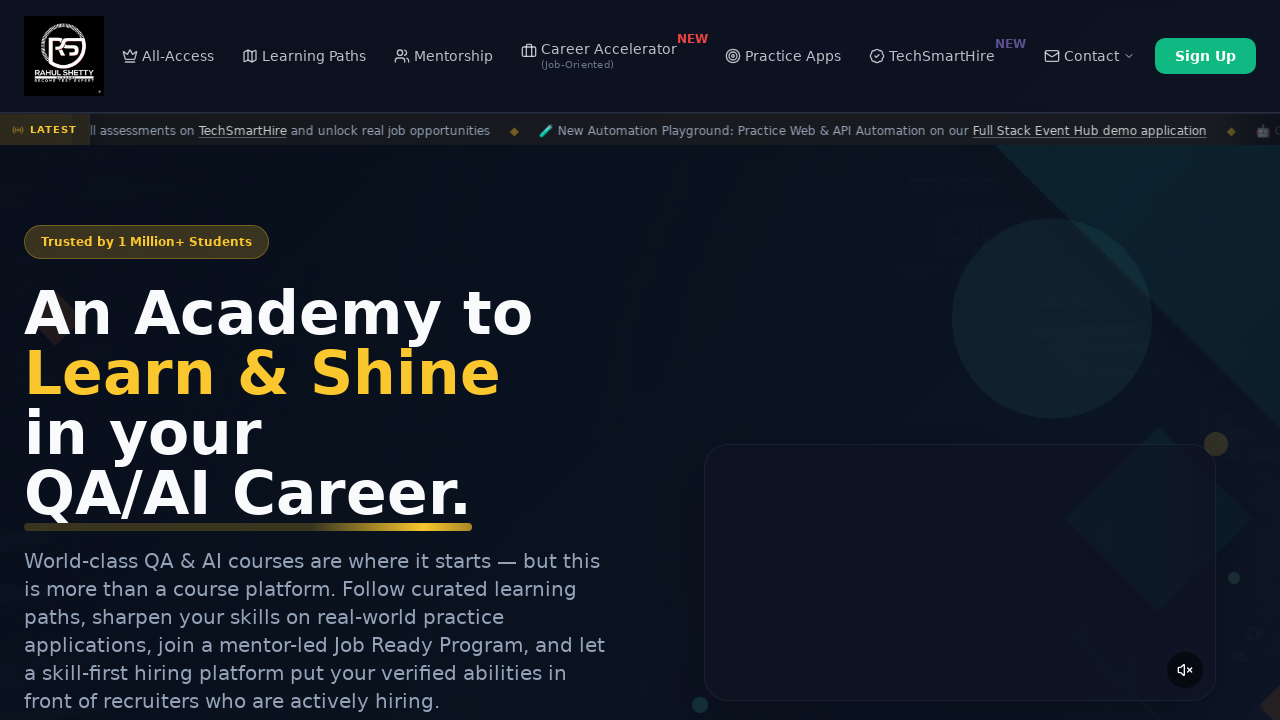